Tests mouse click-and-hold interaction by navigating through UI testing demo app menus and performing a click-and-hold action on a circle element

Starting URL: https://demoapps.qspiders.com/

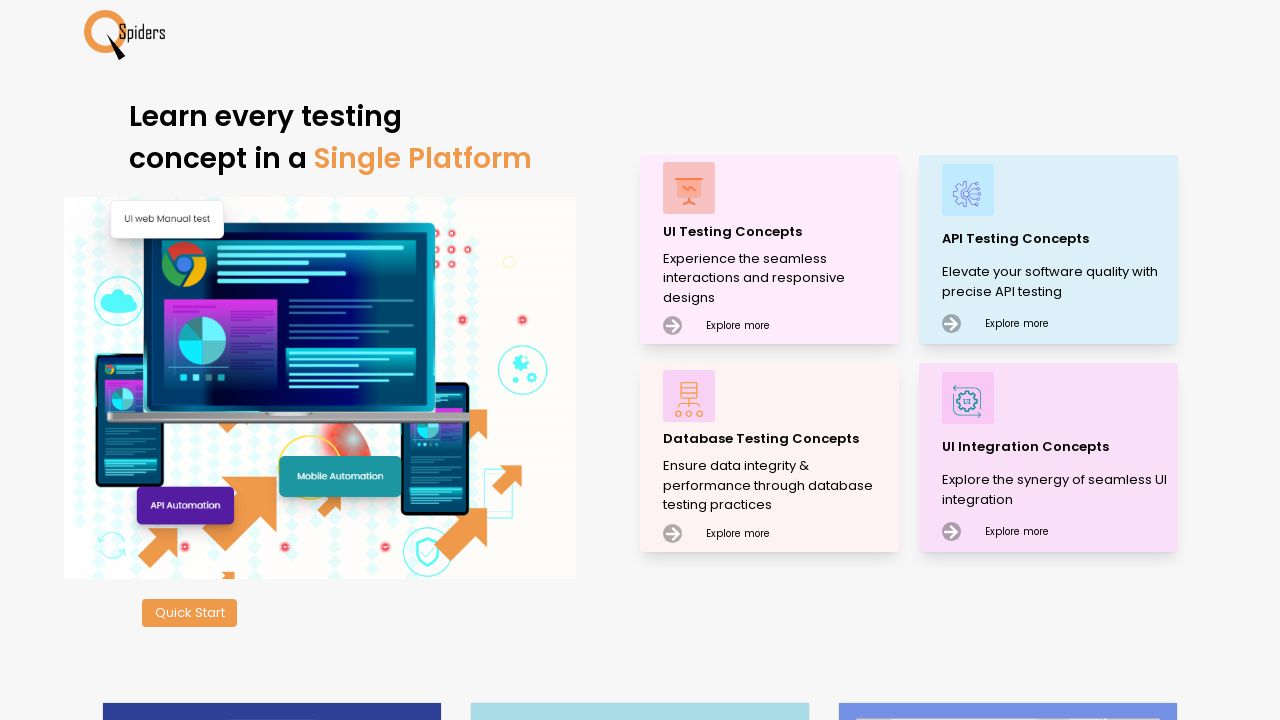

Clicked on 'UI Testing Concepts' menu item at (778, 232) on xpath=//p[text()='UI Testing Concepts']
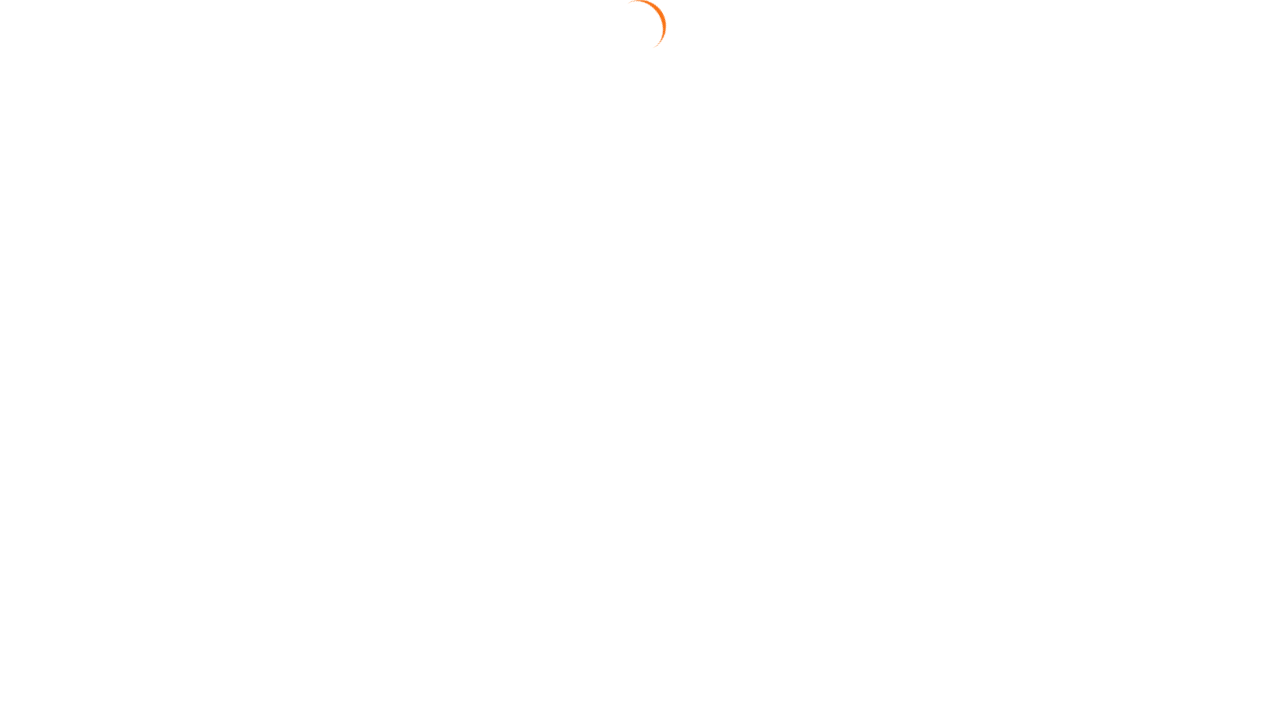

Clicked on 'Mouse Actions' section at (66, 667) on xpath=//section[text()='Mouse Actions']
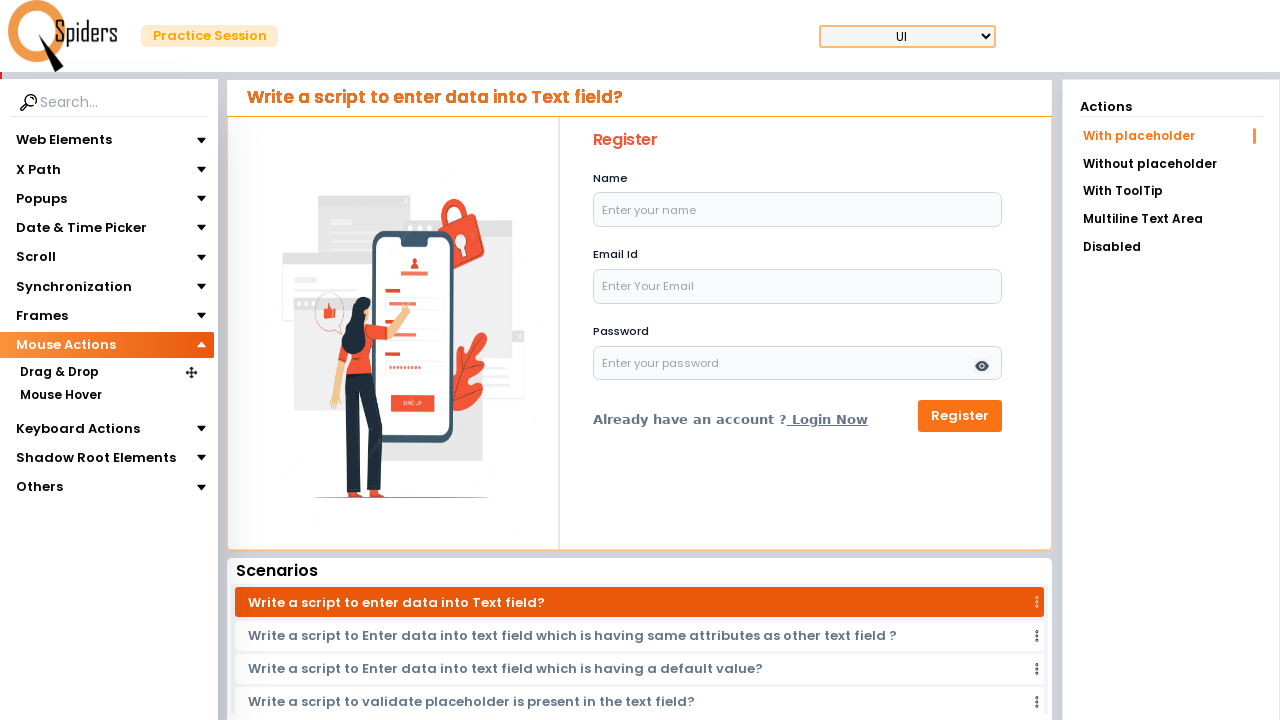

Clicked on 'Click & Hold' section at (58, 418) on xpath=//section[text()='Click & Hold']
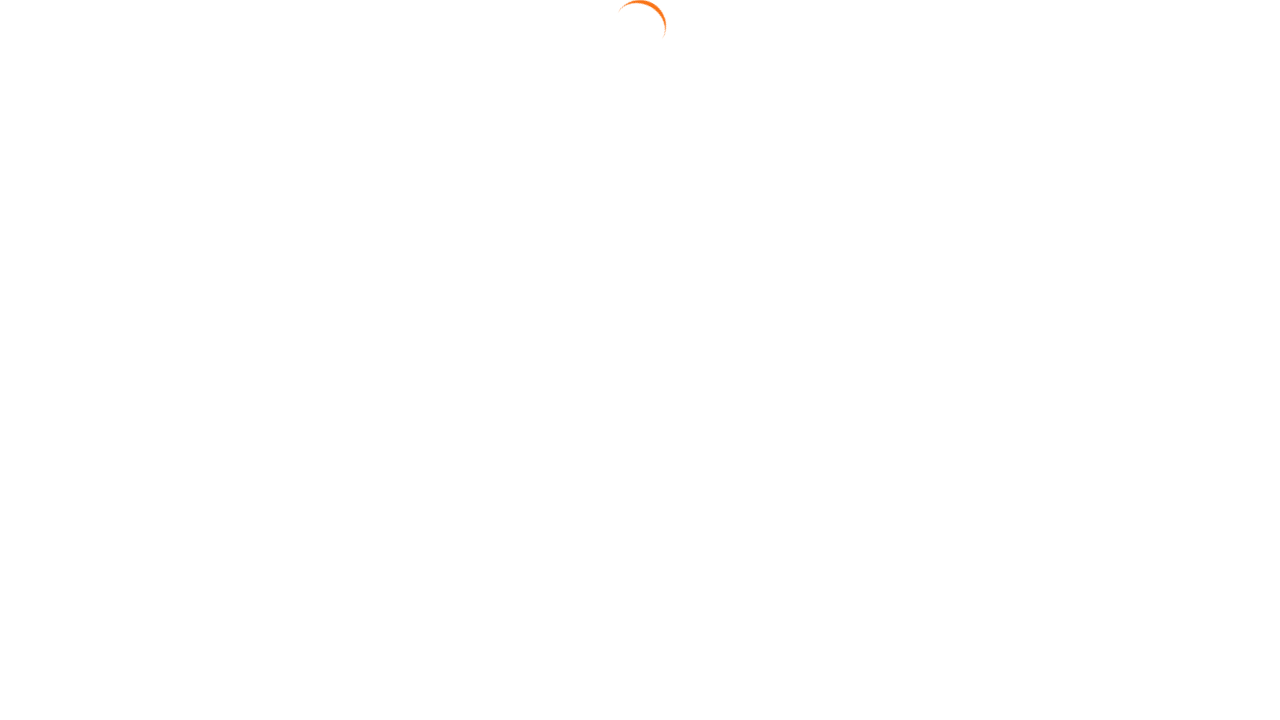

Performed click-and-hold action on circle element for 1 second at (644, 323) on #circle
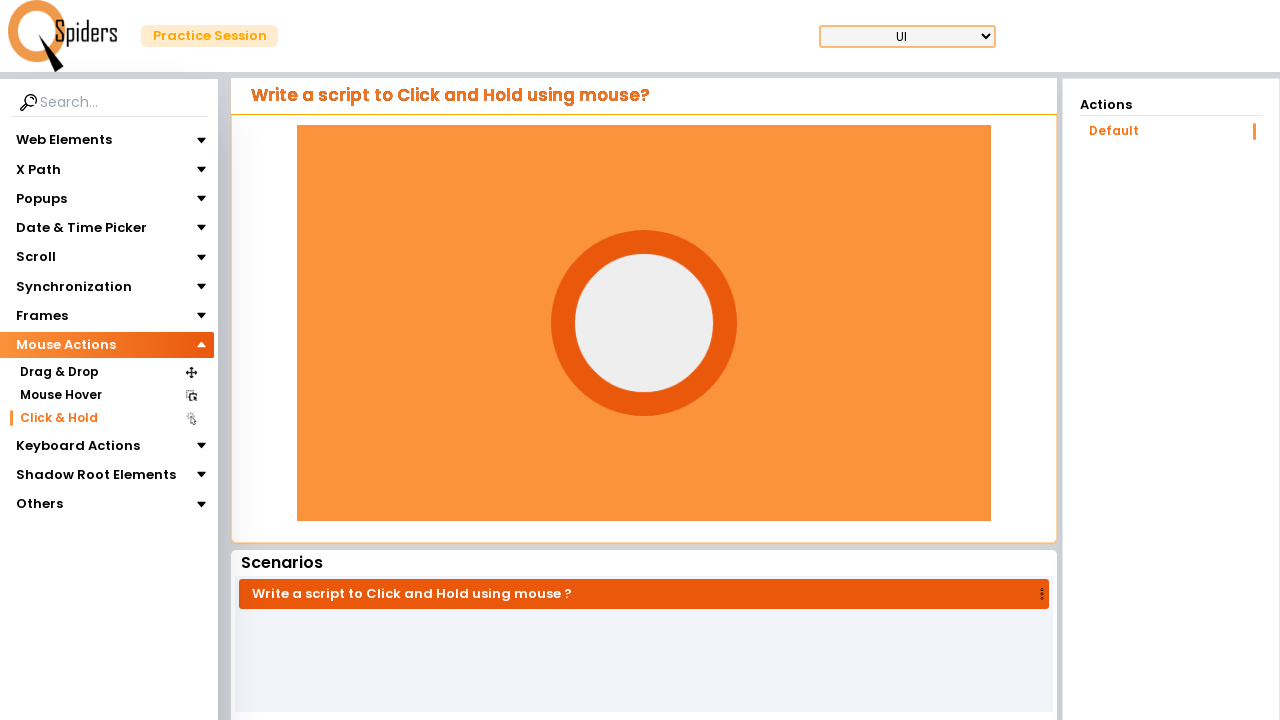

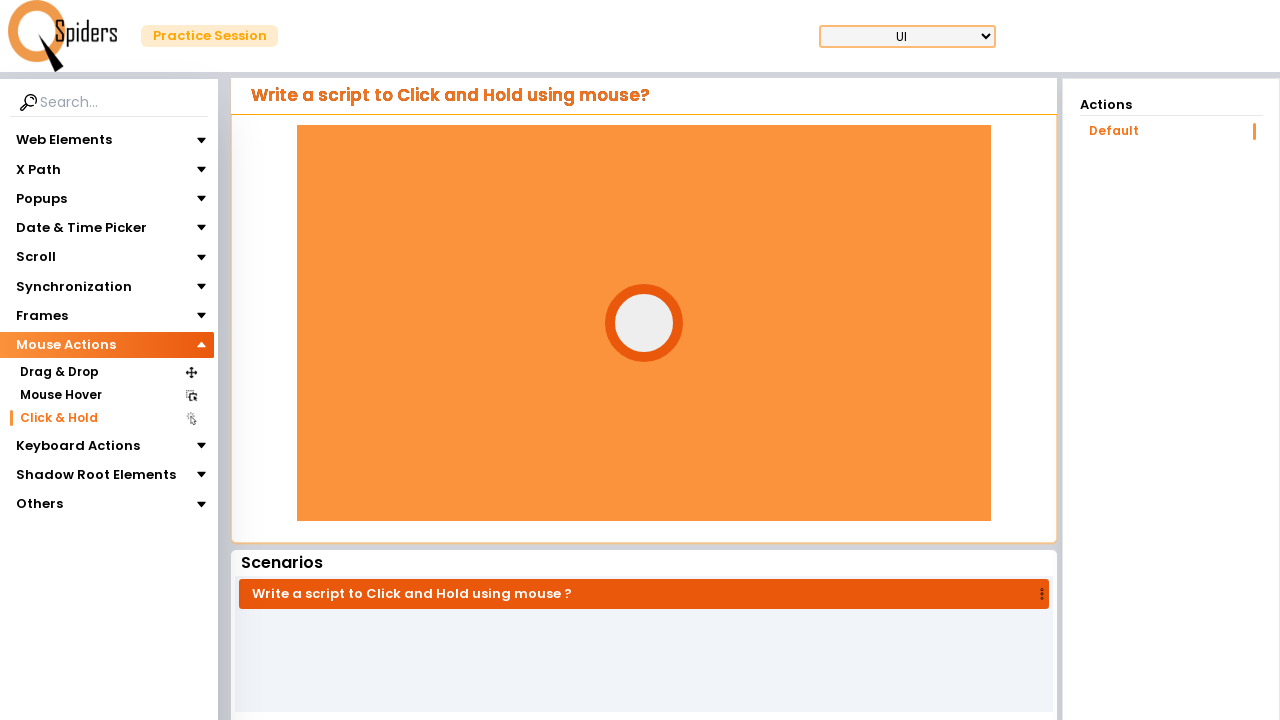